Tests the Personal Notes feature by navigating to the lesson page, adding 10 notes with titles and content, and then searching for a specific note by title.

Starting URL: https://material.playwrightvn.com/

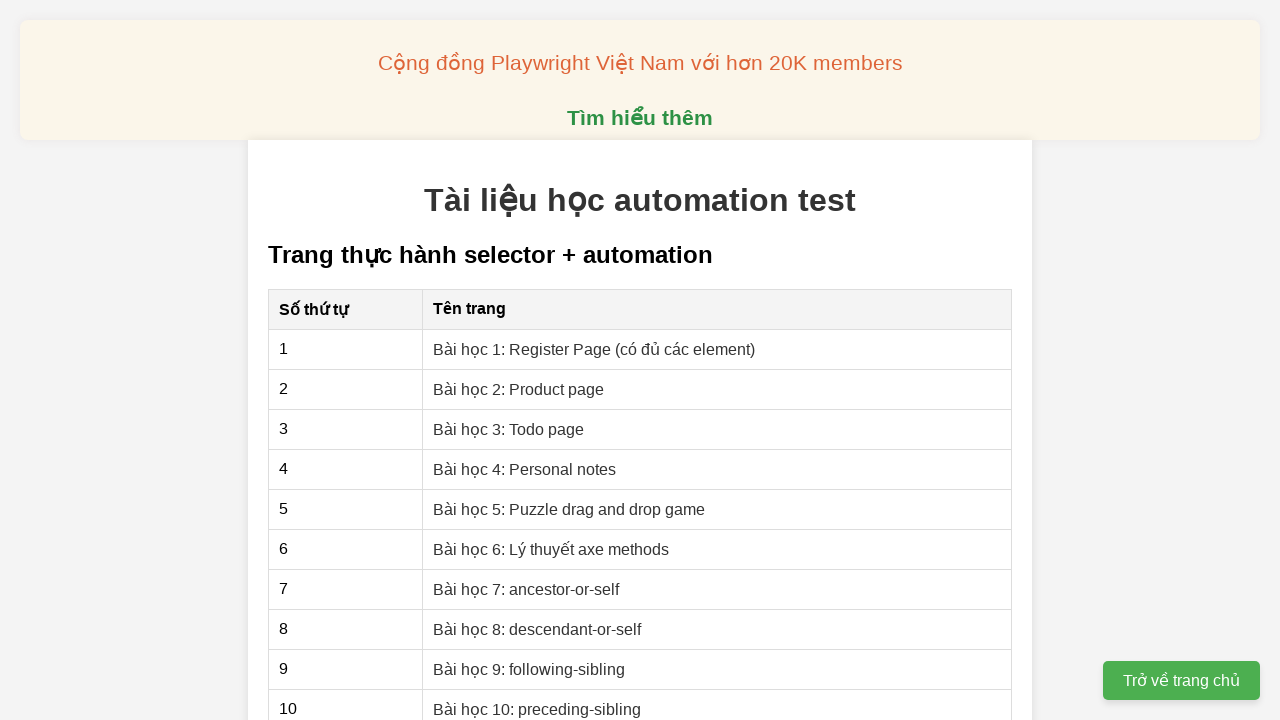

Clicked on 'Bài học 4: Personal notes' hyperlink to navigate to the lesson page at (525, 469) on xpath=//a[text()='Bài học 4: Personal notes']
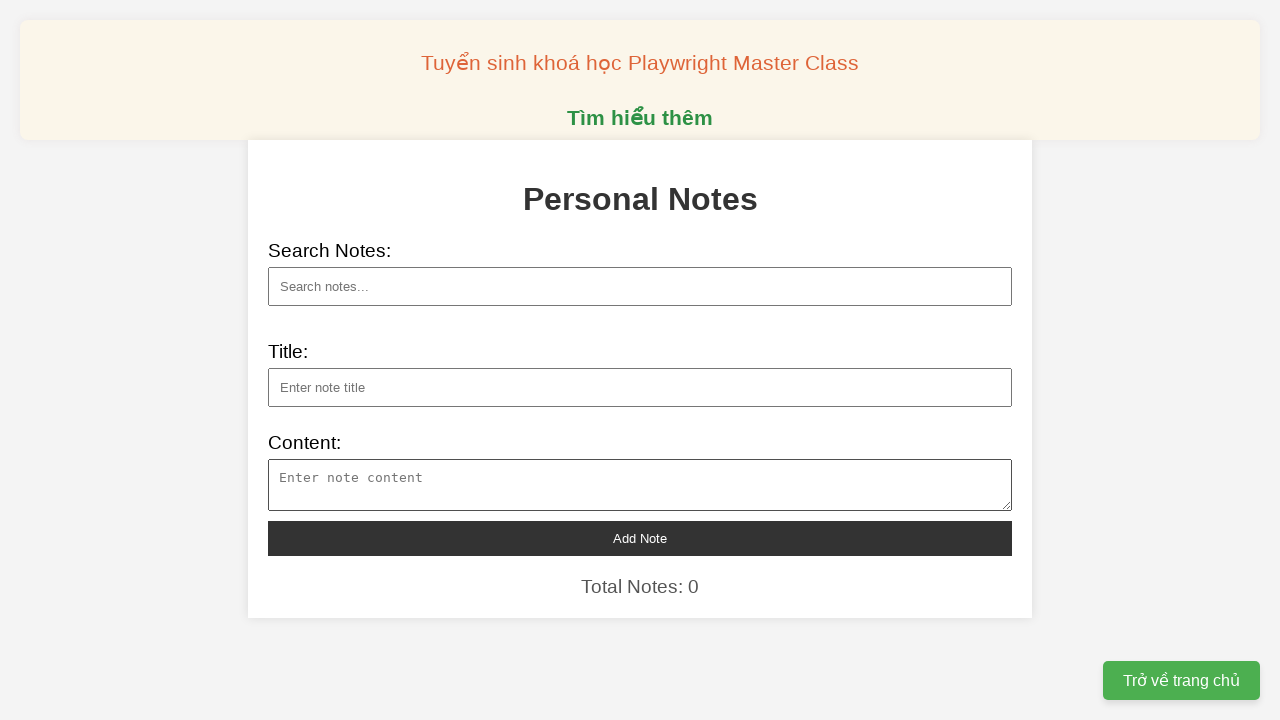

Filled note title field with 'AI vượt mốc mới trong y học' on #note-title
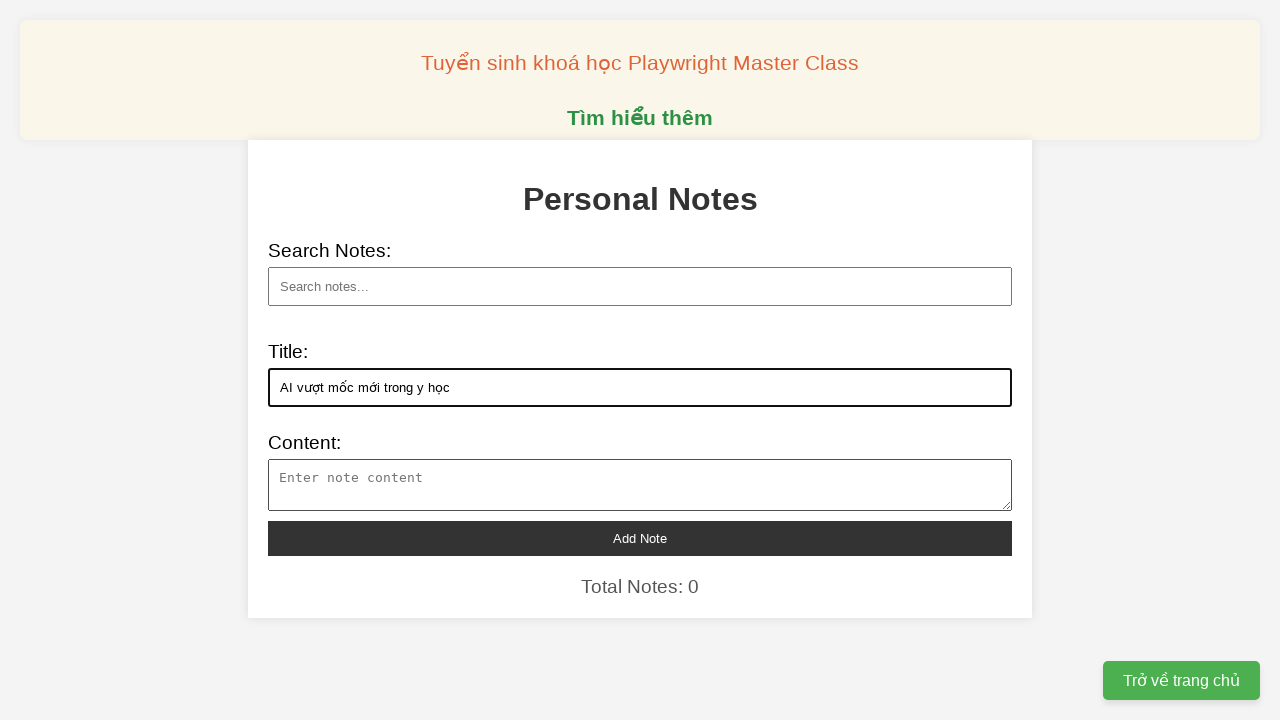

Filled note content field with content for 'AI vượt mốc mới trong y học' on #note-content
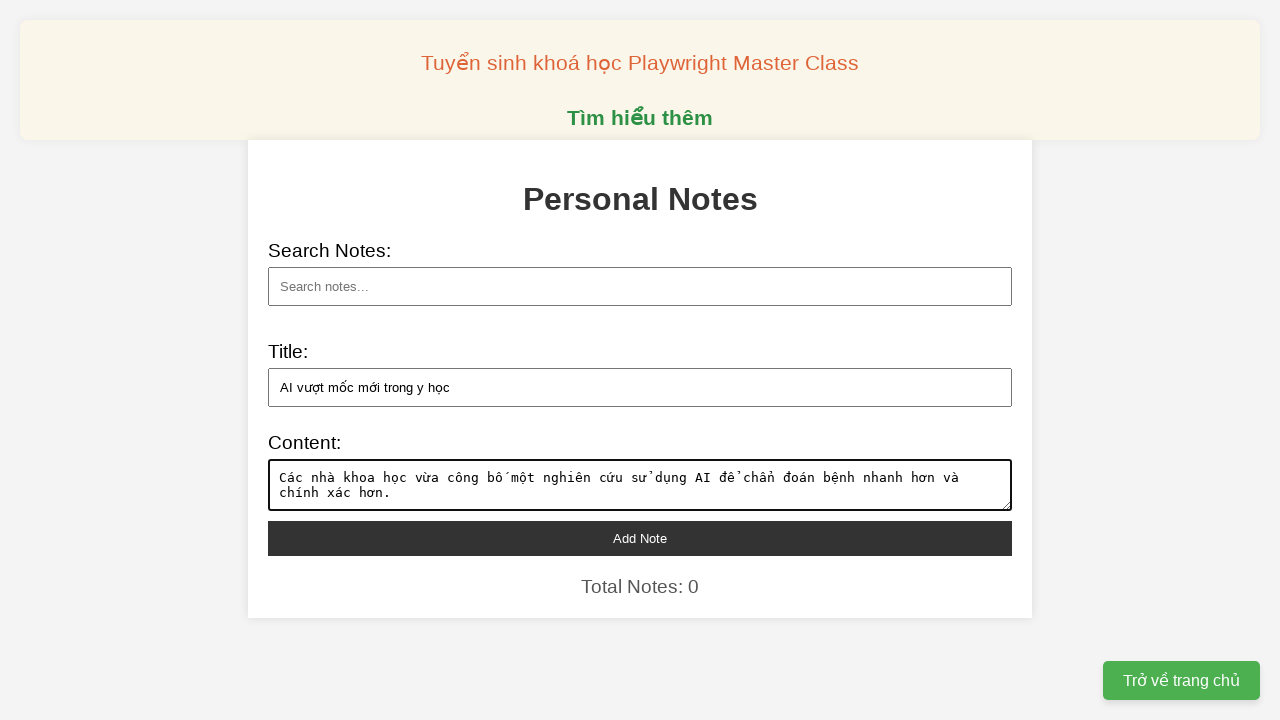

Clicked 'Add Note' button to save note 'AI vượt mốc mới trong y học' at (640, 538) on #add-note
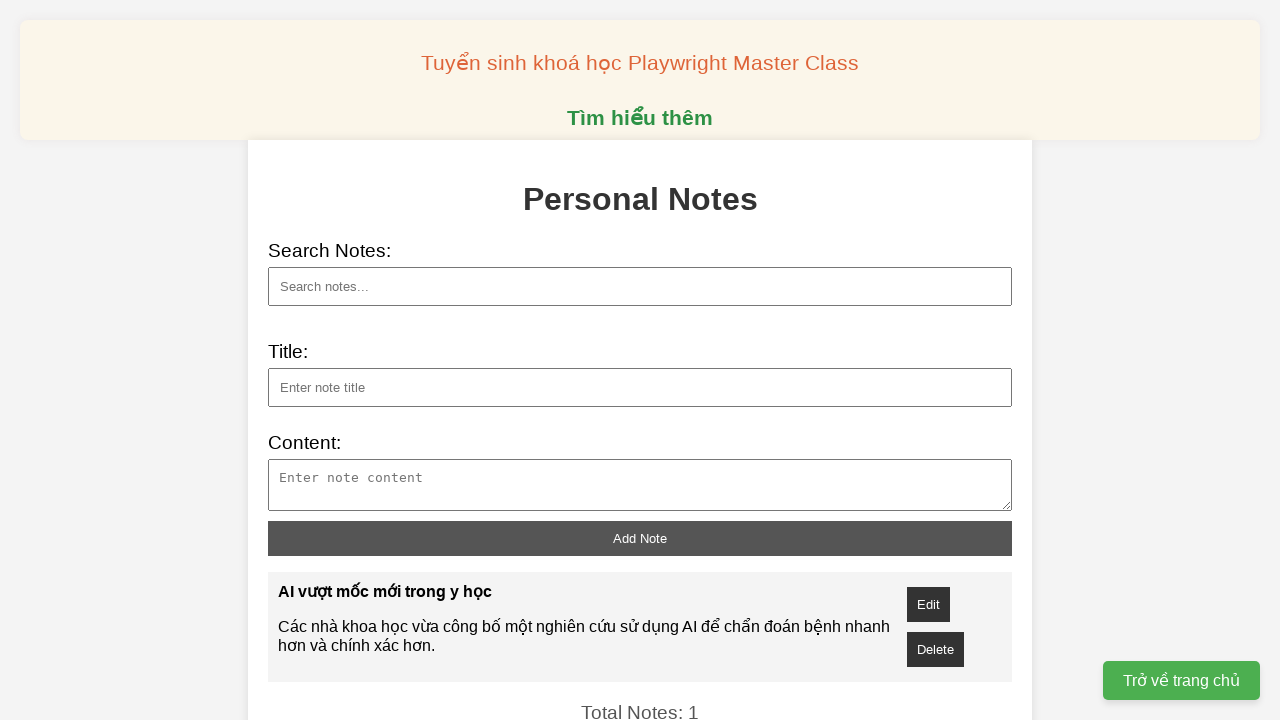

Filled note title field with 'Xuất hiện Robot hỗ trợ người già' on #note-title
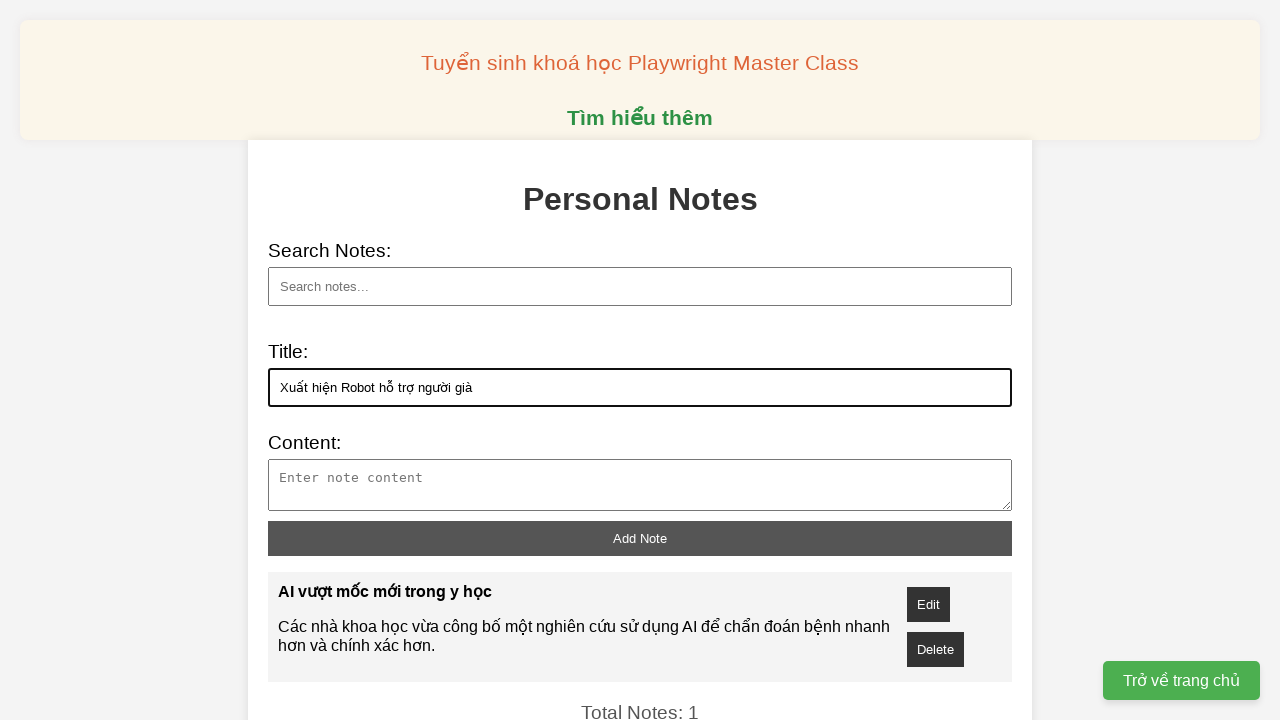

Filled note content field with content for 'Xuất hiện Robot hỗ trợ người già' on #note-content
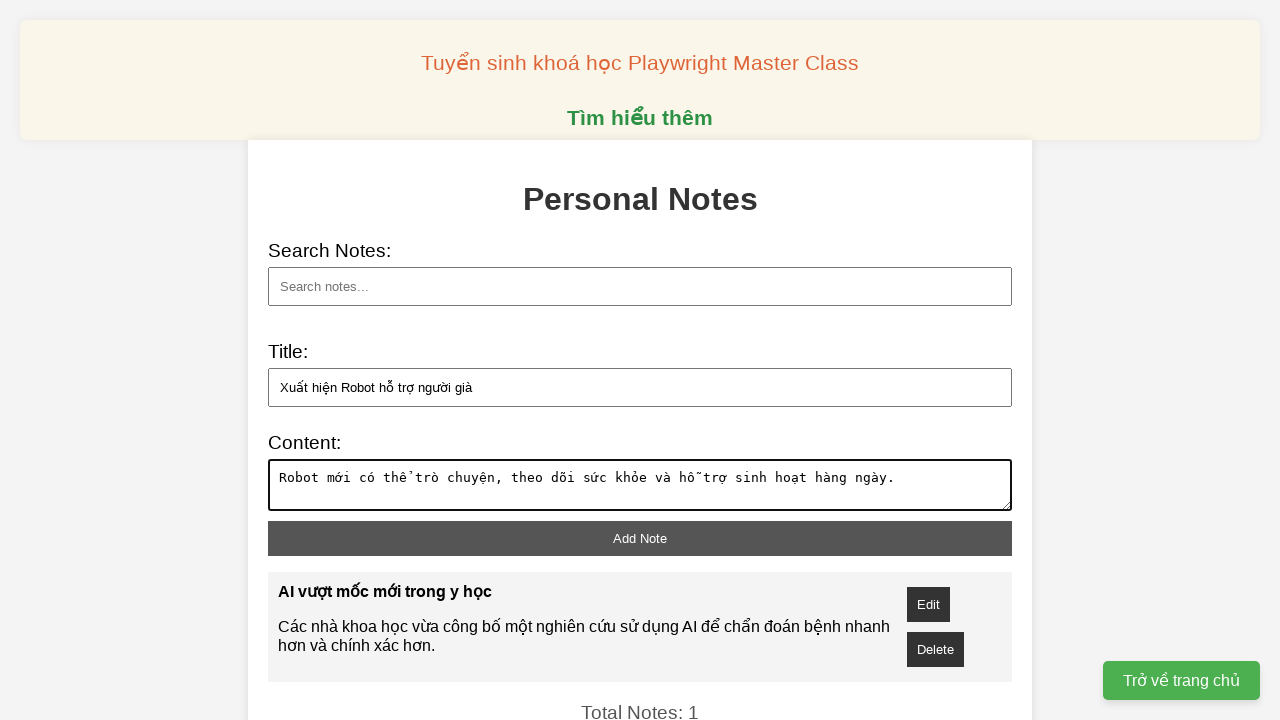

Clicked 'Add Note' button to save note 'Xuất hiện Robot hỗ trợ người già' at (640, 538) on #add-note
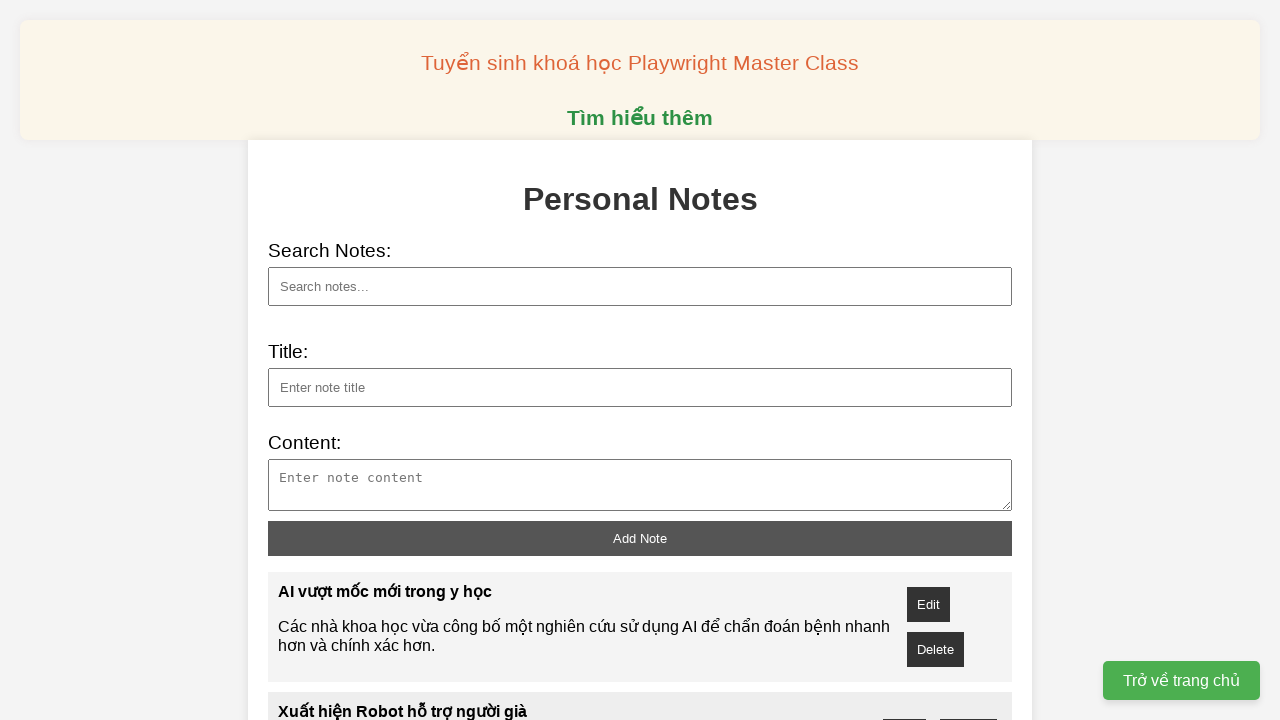

Filled note title field with 'Tên lửa tư nhân chuẩn bị phóng vệ tinh' on #note-title
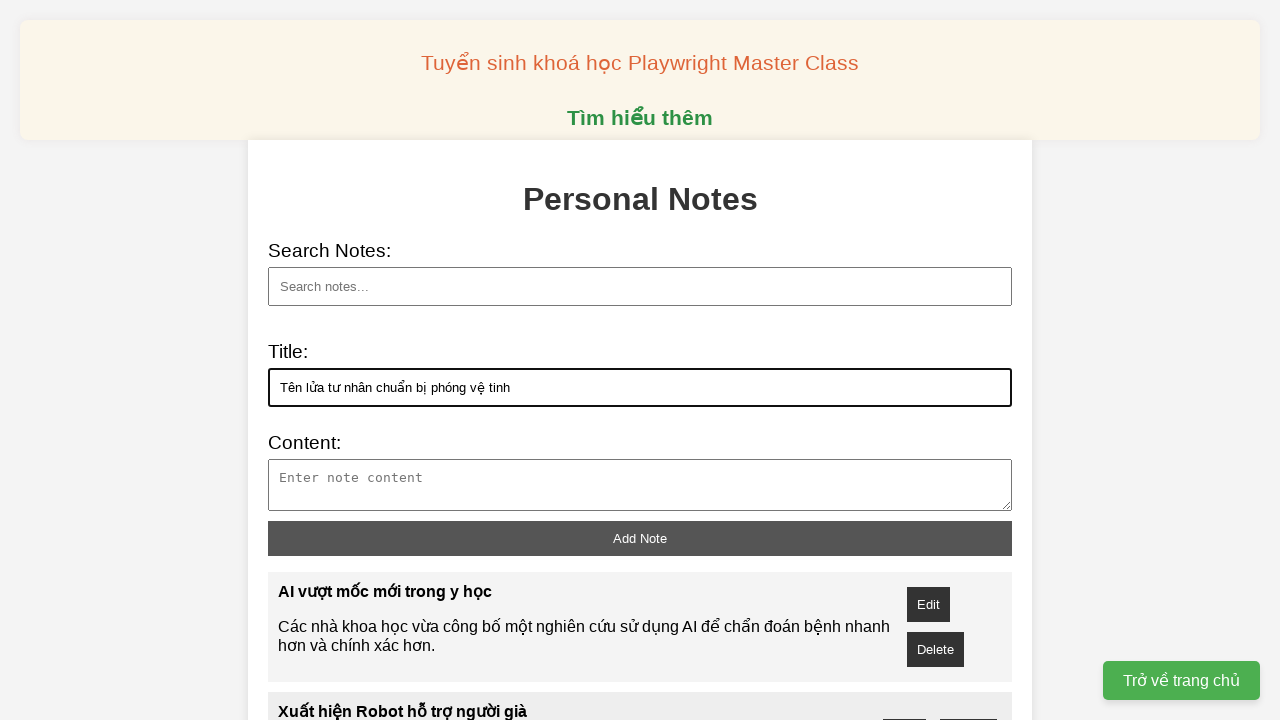

Filled note content field with content for 'Tên lửa tư nhân chuẩn bị phóng vệ tinh' on #note-content
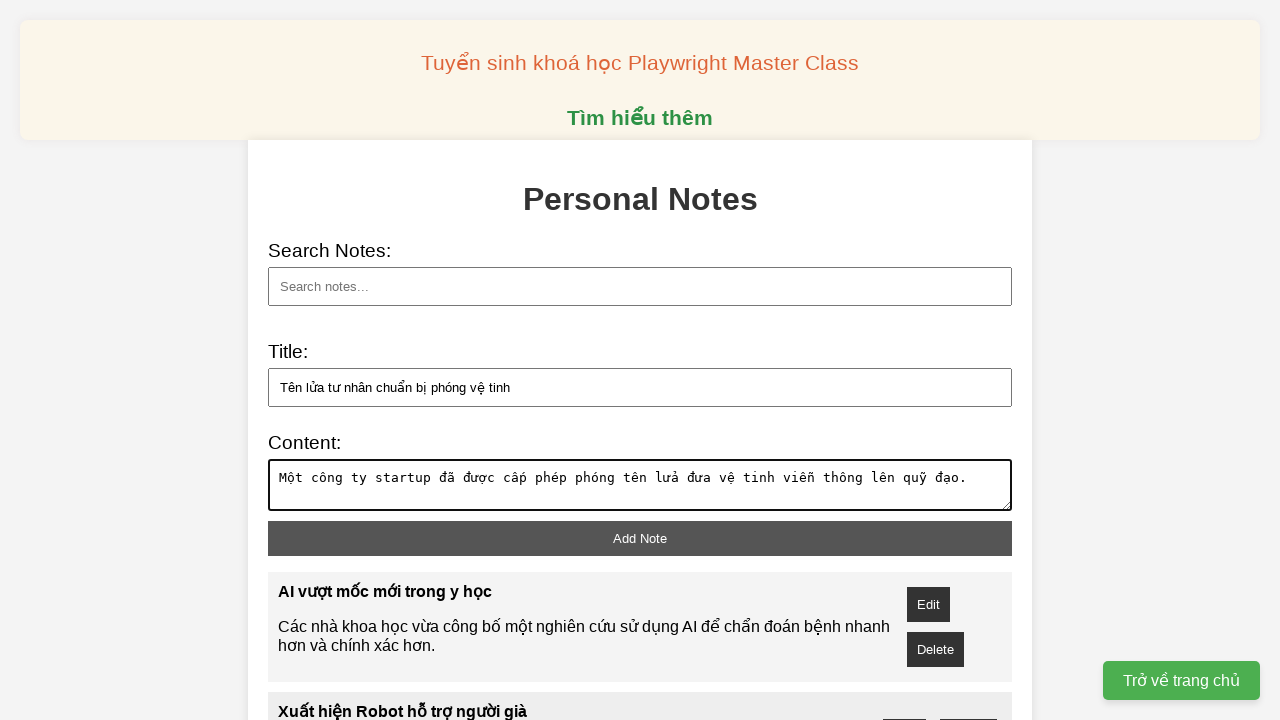

Clicked 'Add Note' button to save note 'Tên lửa tư nhân chuẩn bị phóng vệ tinh' at (640, 538) on #add-note
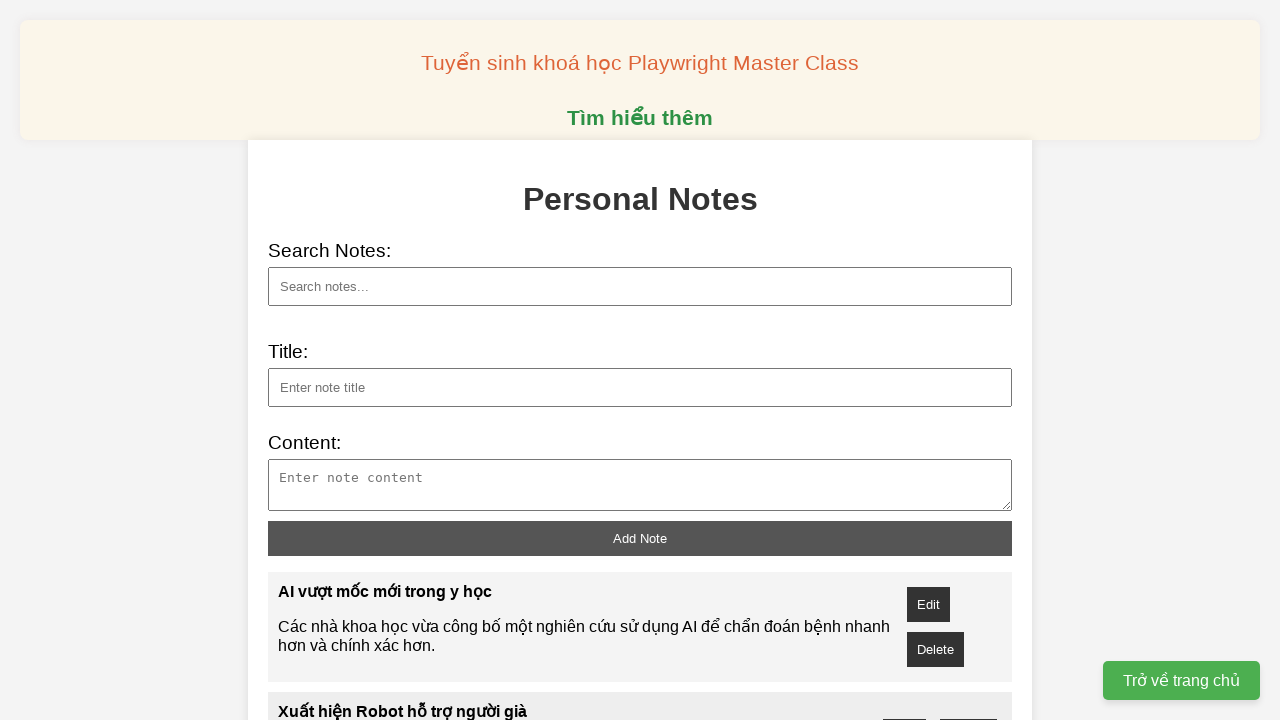

Filled note title field with 'Chip lượng tử thế hệ mới' on #note-title
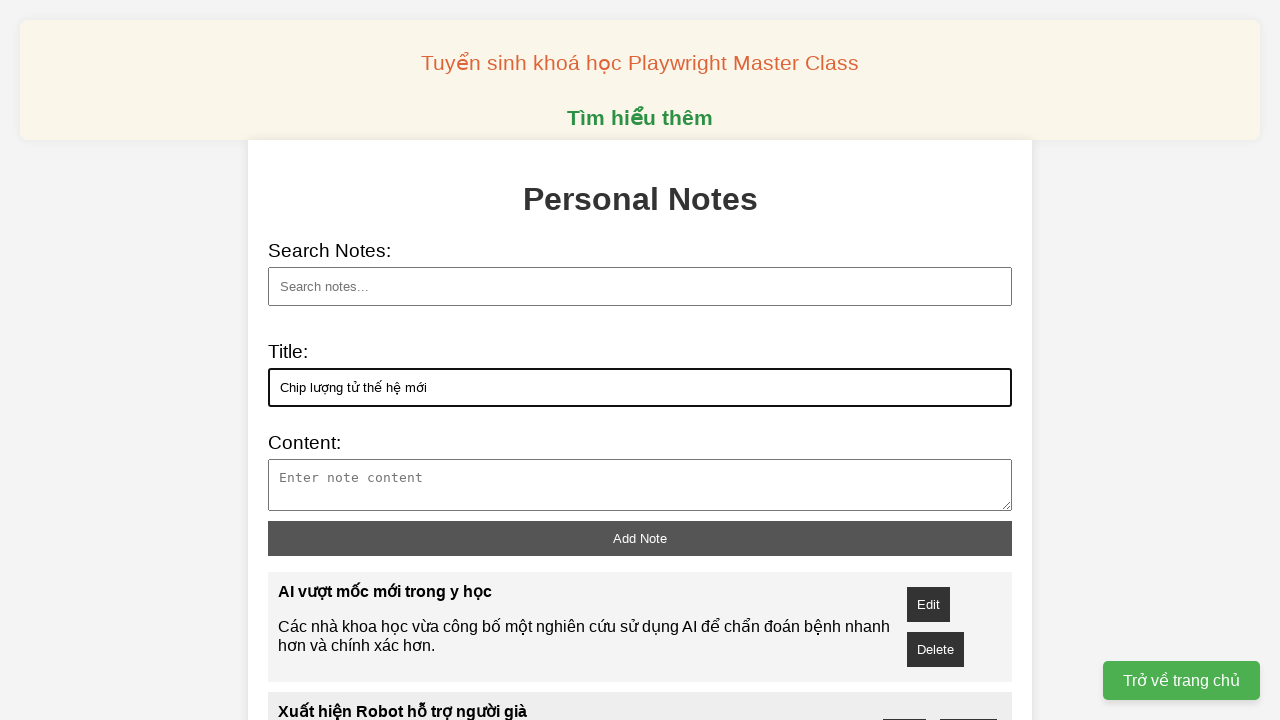

Filled note content field with content for 'Chip lượng tử thế hệ mới' on #note-content
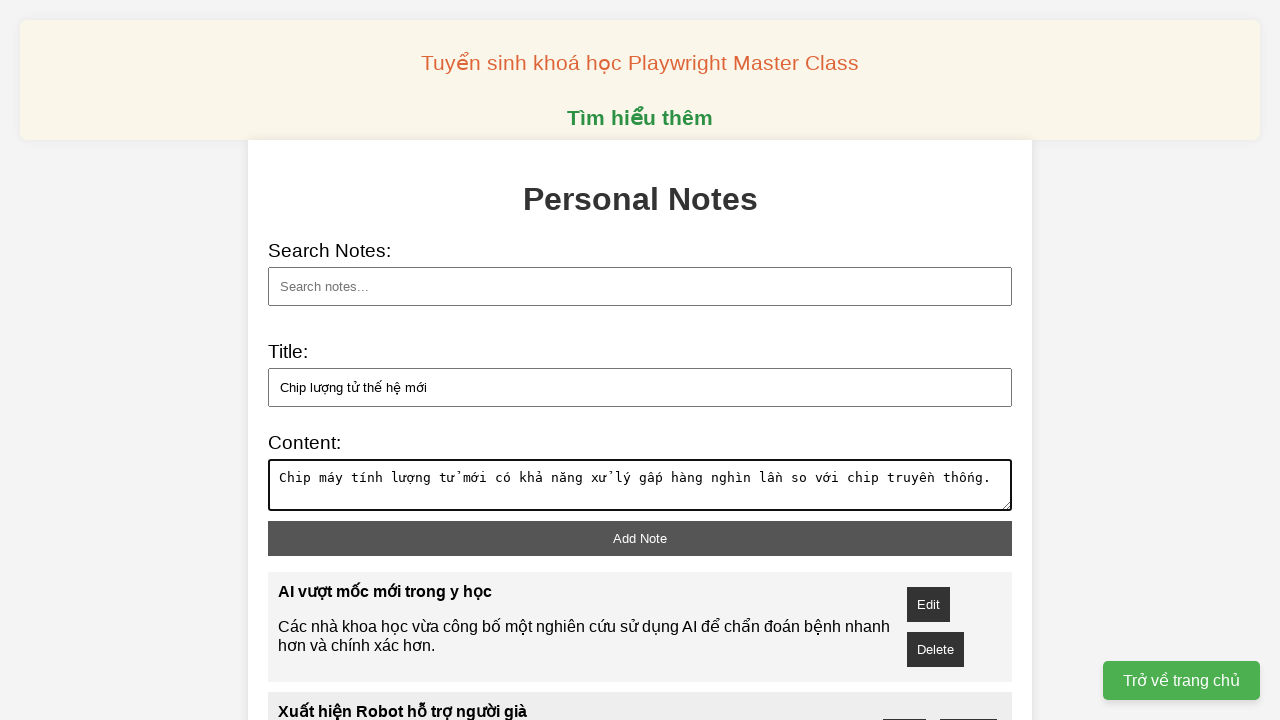

Clicked 'Add Note' button to save note 'Chip lượng tử thế hệ mới' at (640, 538) on #add-note
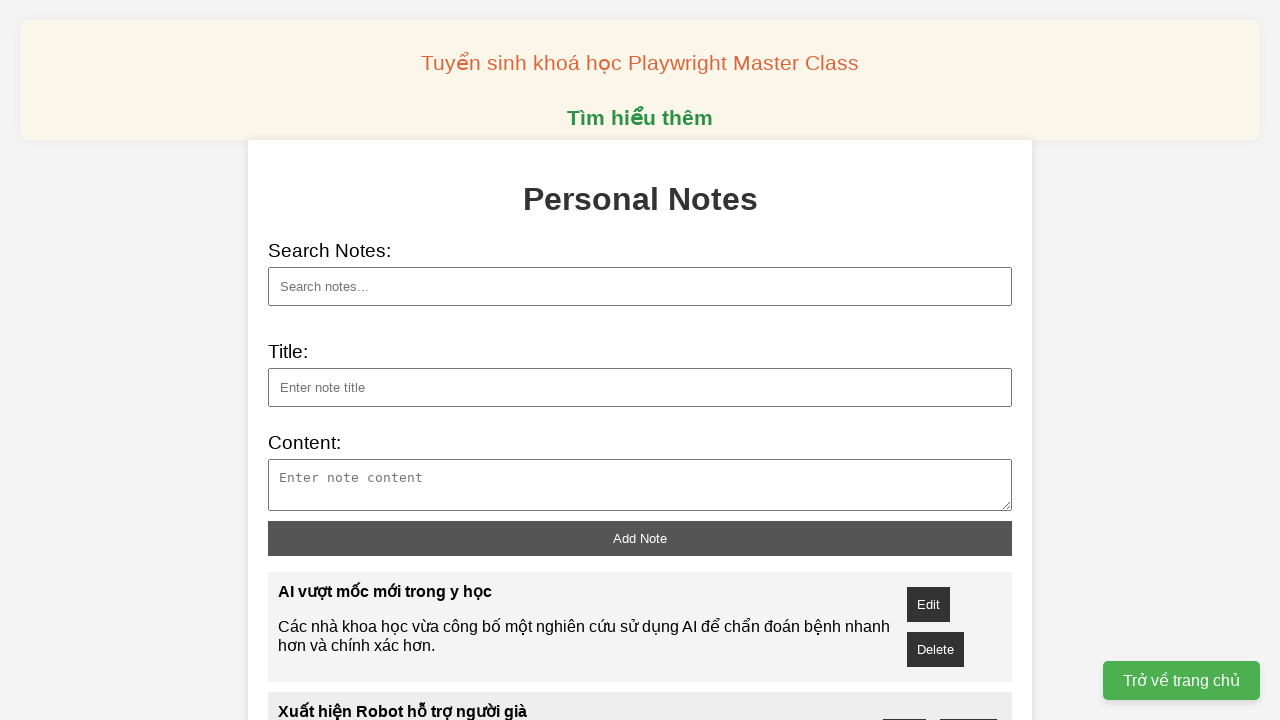

Filled note title field with 'Khám phá hành tinh giống Trái Đất' on #note-title
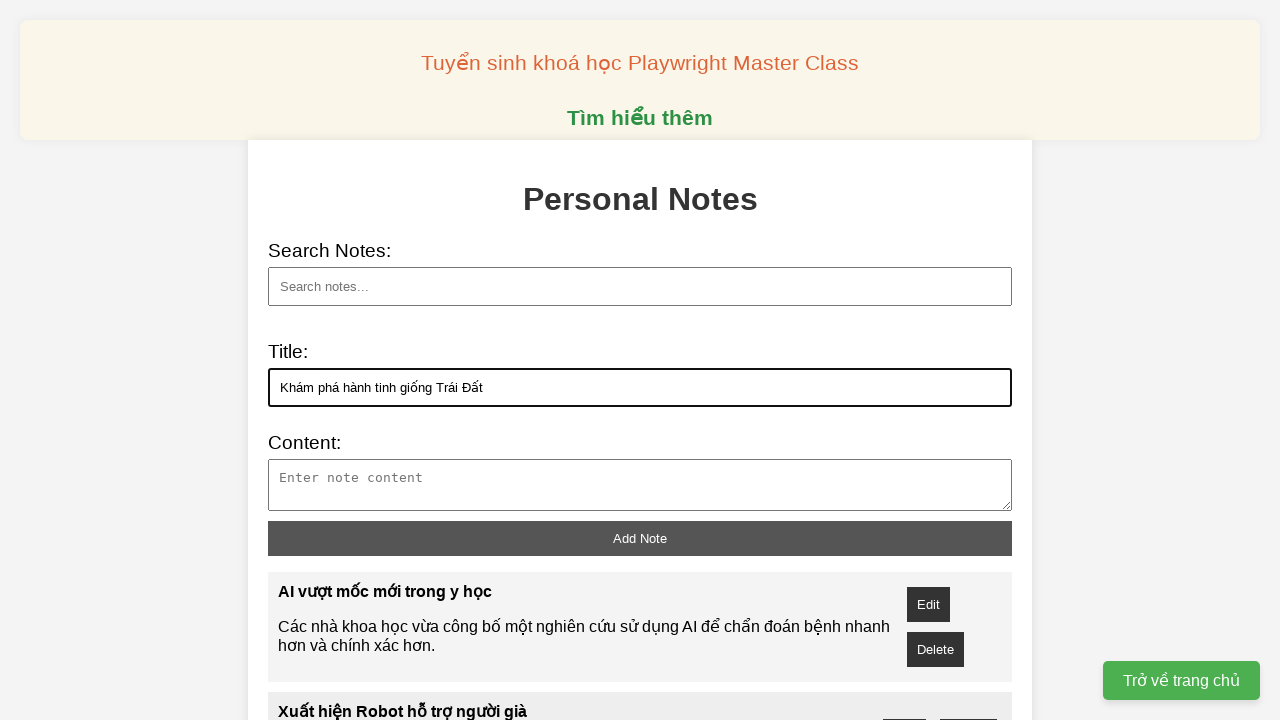

Filled note content field with content for 'Khám phá hành tinh giống Trái Đất' on #note-content
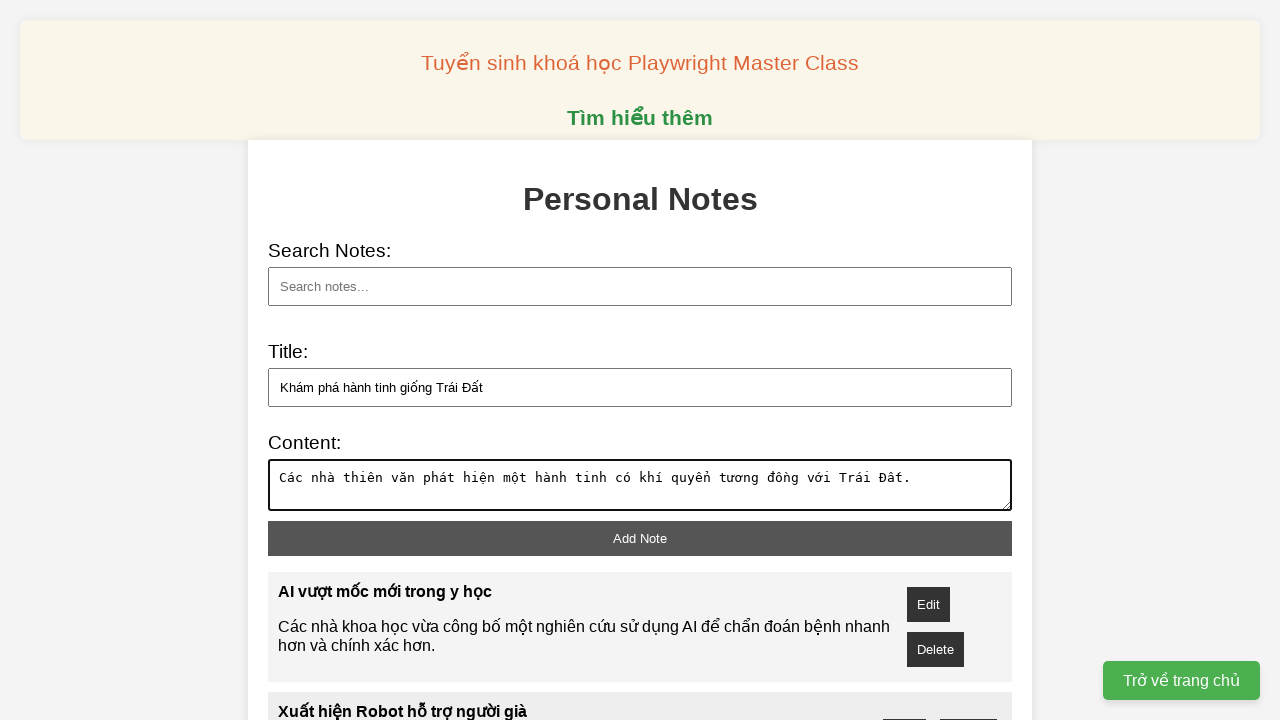

Clicked 'Add Note' button to save note 'Khám phá hành tinh giống Trái Đất' at (640, 538) on #add-note
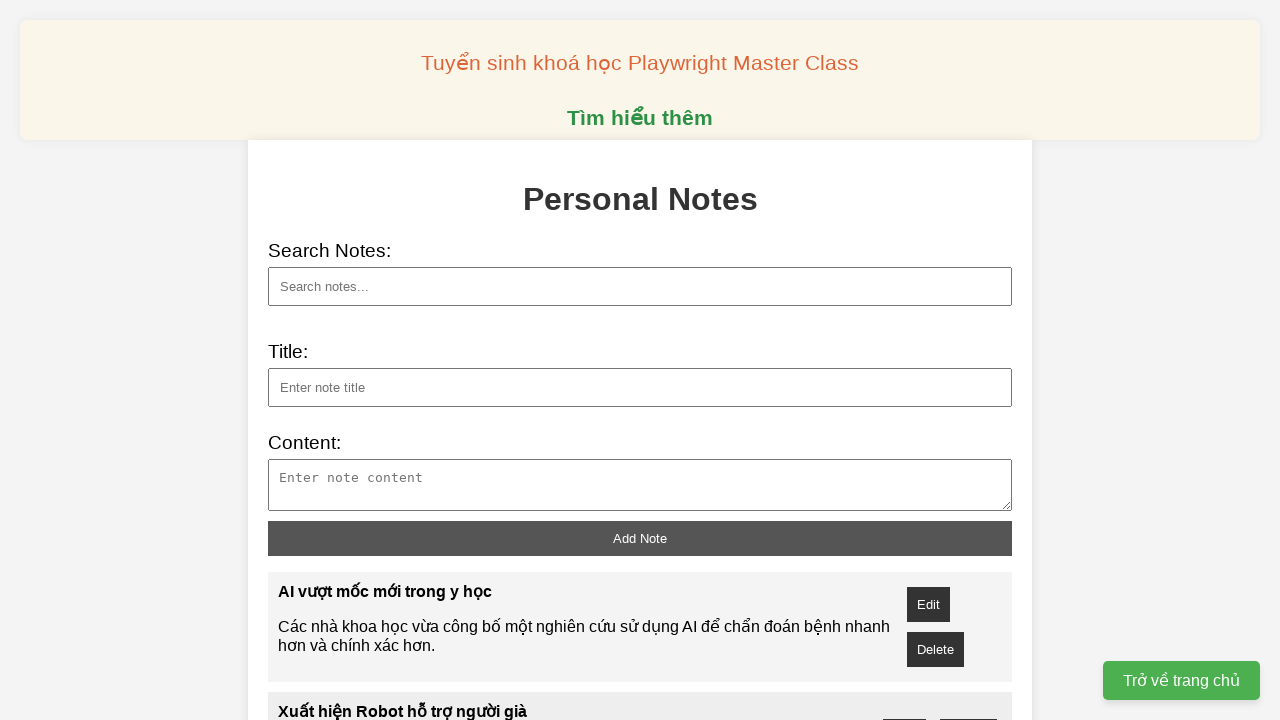

Filled note title field with 'Ứng dụng blockchain trong y tế' on #note-title
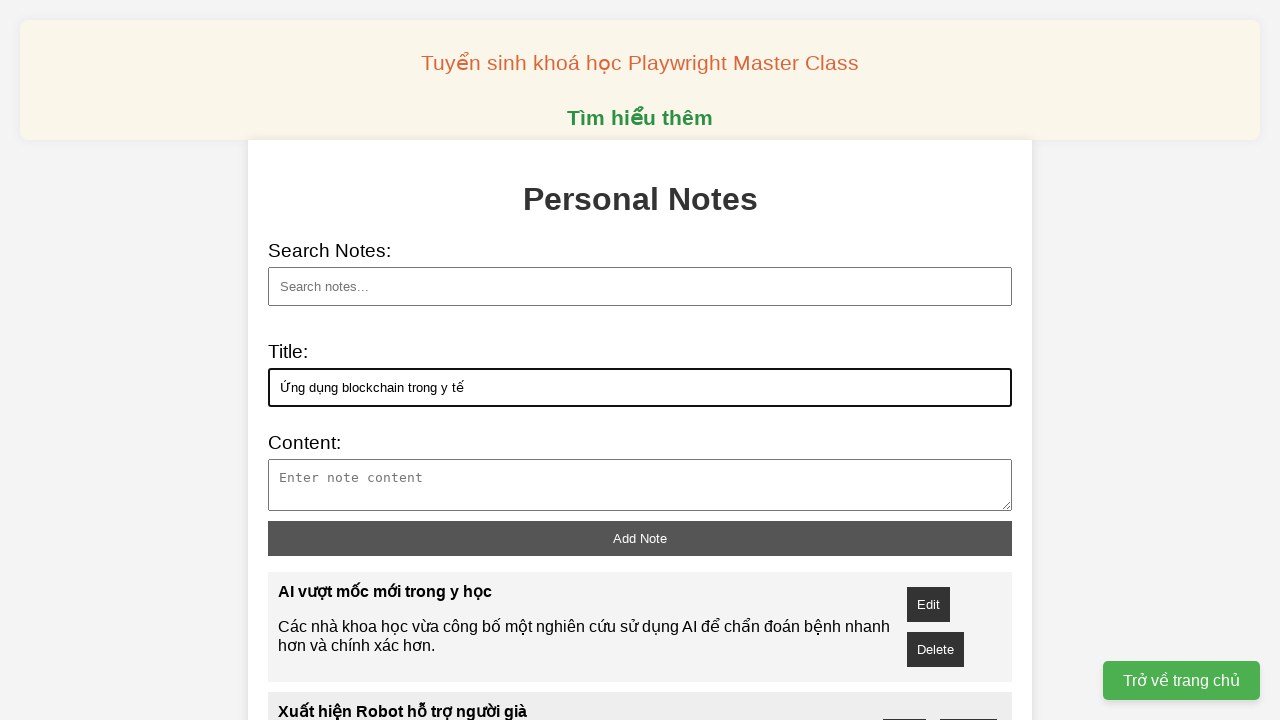

Filled note content field with content for 'Ứng dụng blockchain trong y tế' on #note-content
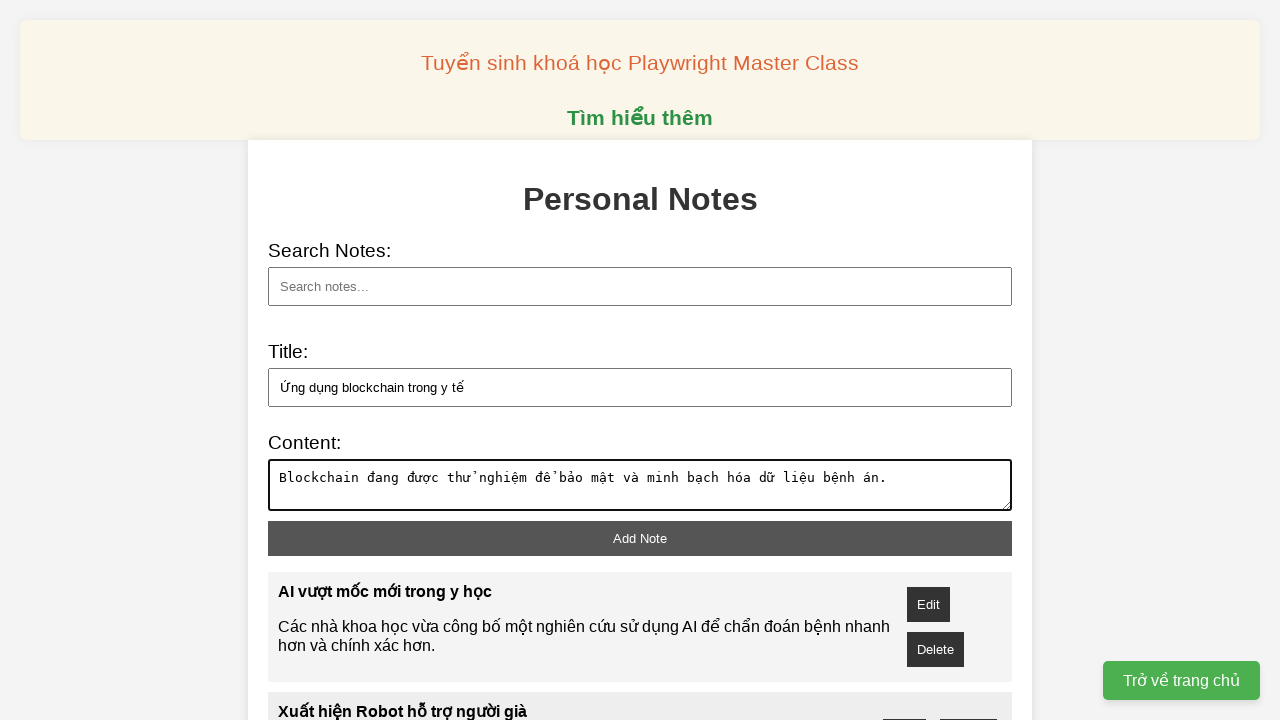

Clicked 'Add Note' button to save note 'Ứng dụng blockchain trong y tế' at (640, 538) on #add-note
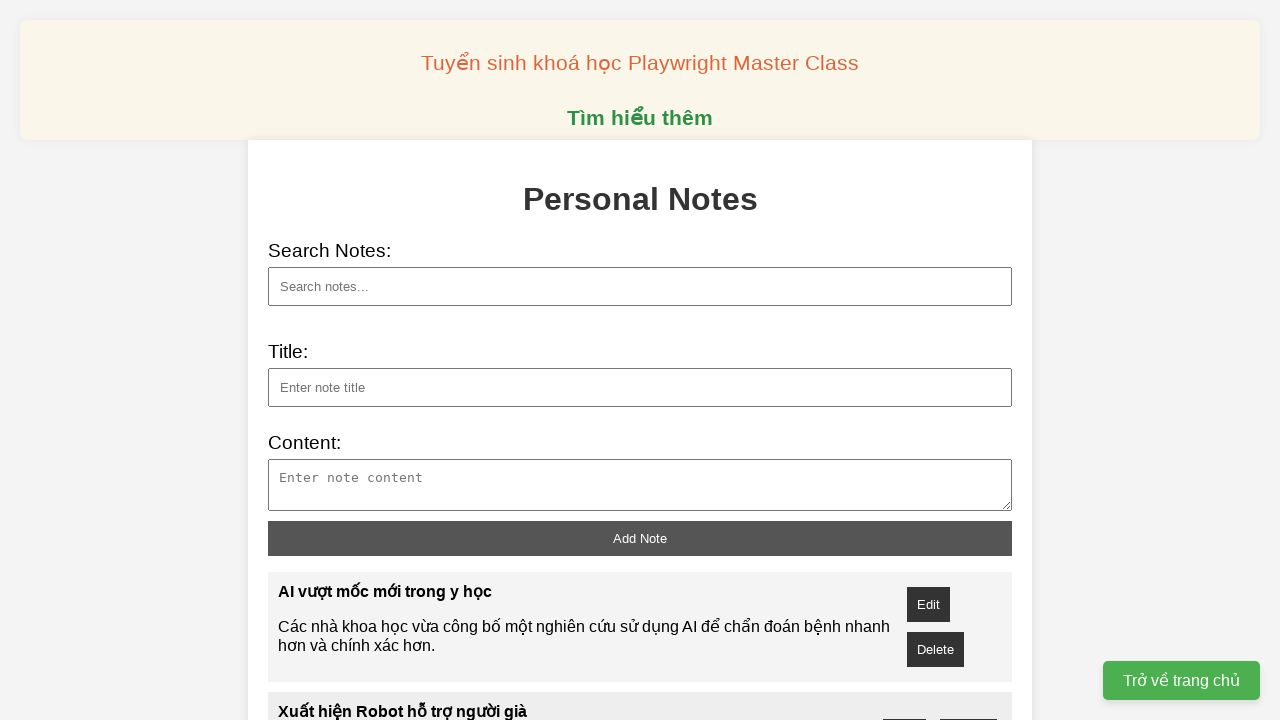

Filled note title field with 'Xe điện pin thể rắn ra mắt' on #note-title
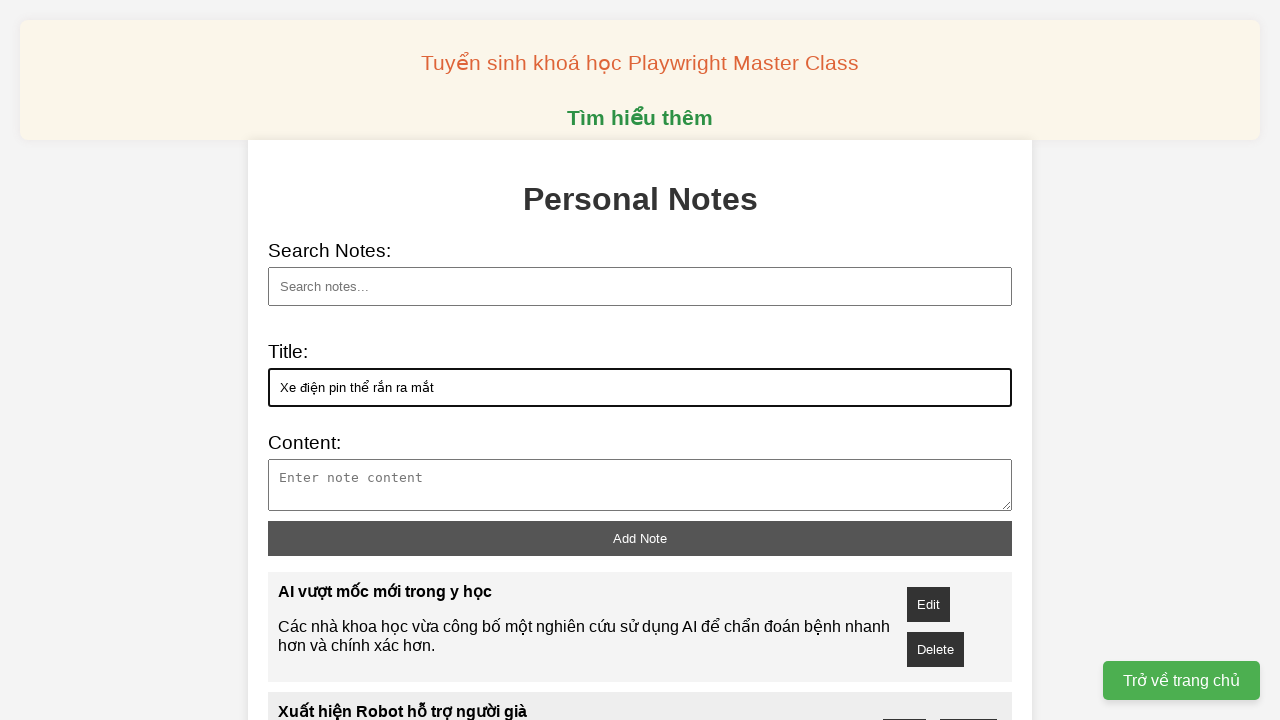

Filled note content field with content for 'Xe điện pin thể rắn ra mắt' on #note-content
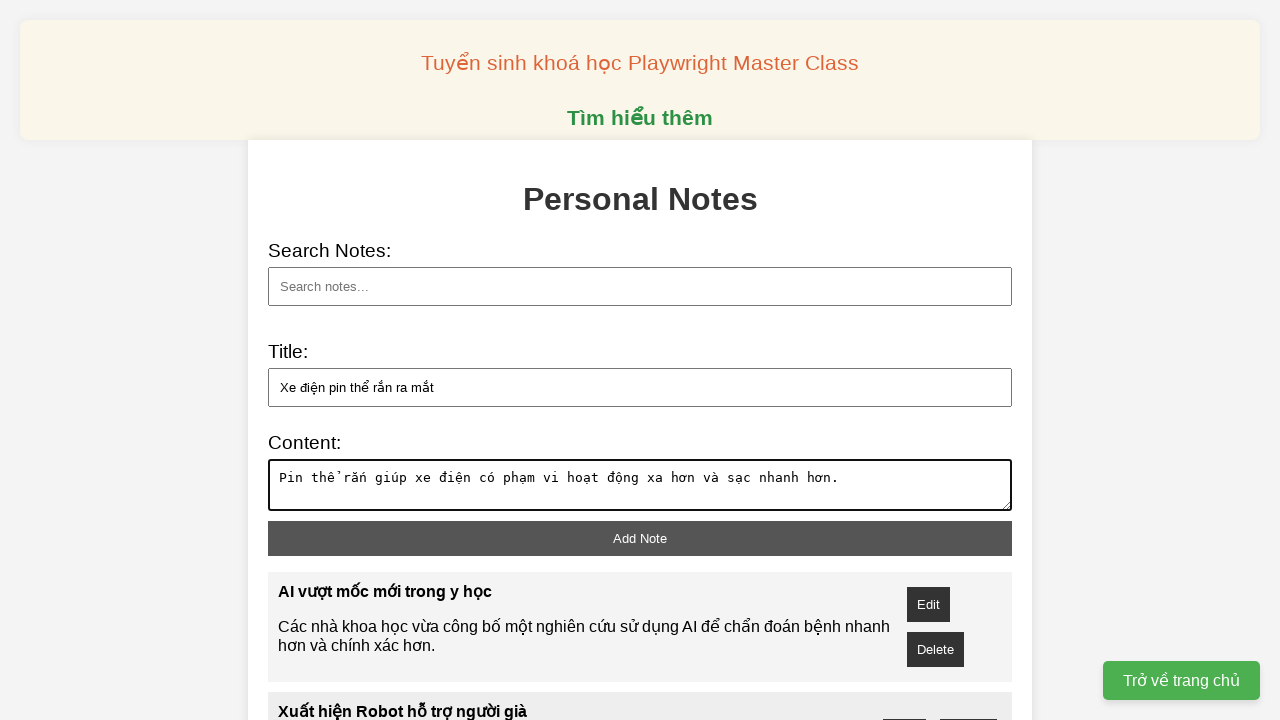

Clicked 'Add Note' button to save note 'Xe điện pin thể rắn ra mắt' at (640, 538) on #add-note
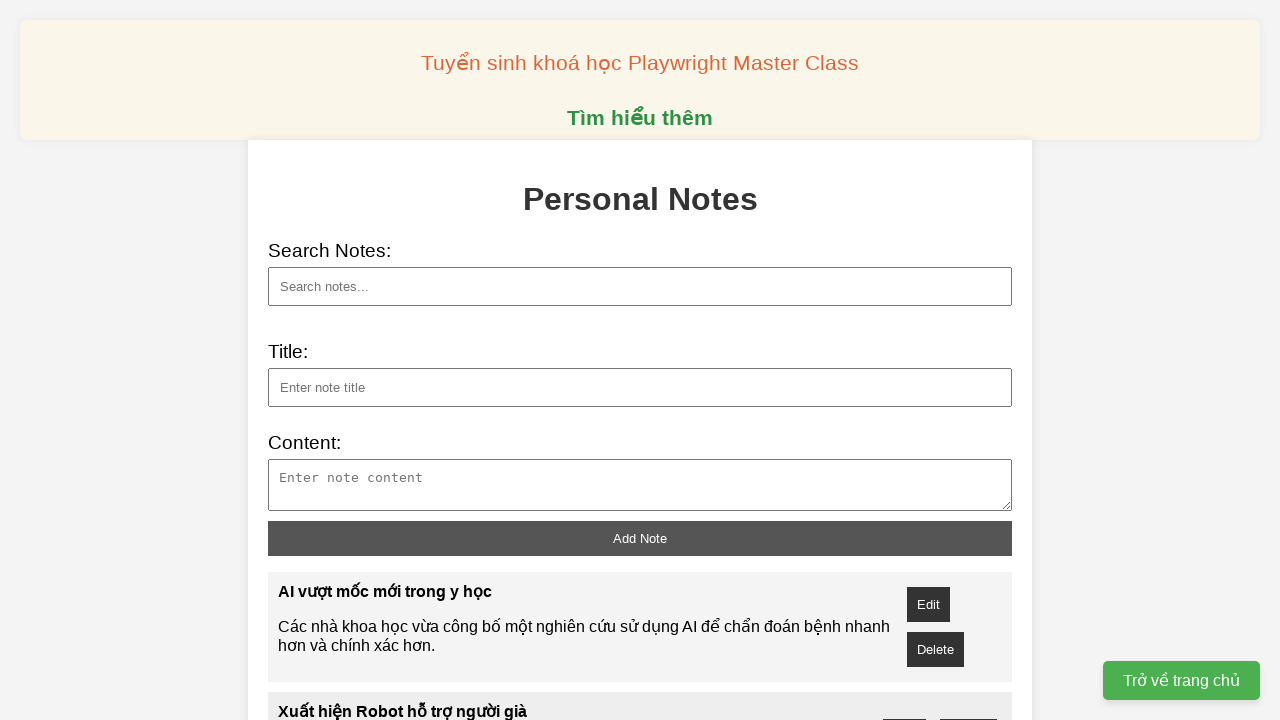

Filled note title field with 'Vaccine thế hệ mới bằng công nghệ mRNA' on #note-title
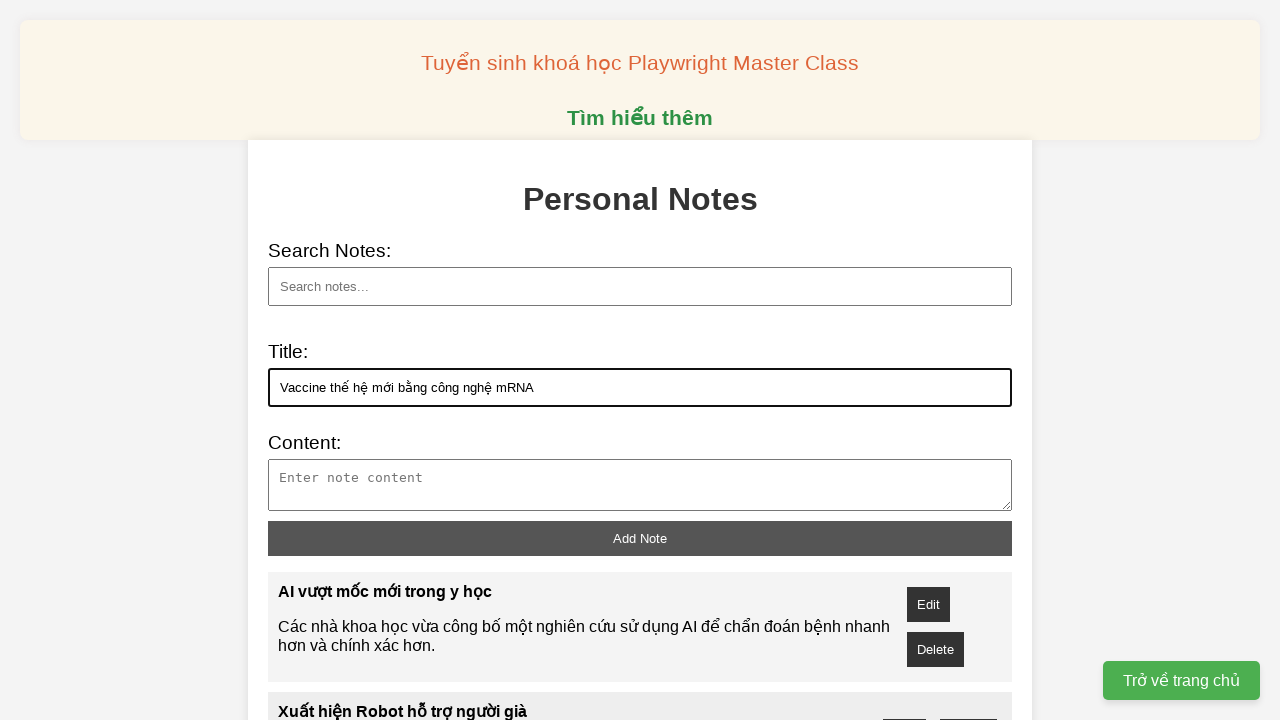

Filled note content field with content for 'Vaccine thế hệ mới bằng công nghệ mRNA' on #note-content
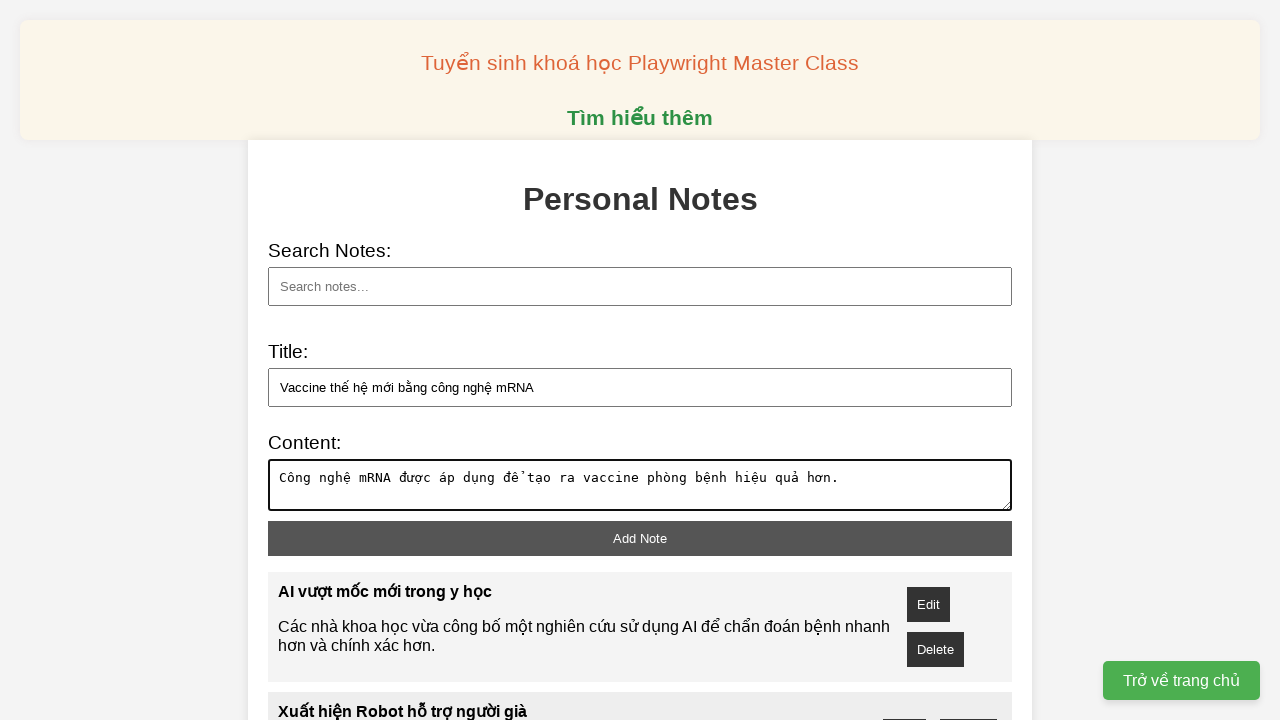

Clicked 'Add Note' button to save note 'Vaccine thế hệ mới bằng công nghệ mRNA' at (640, 538) on #add-note
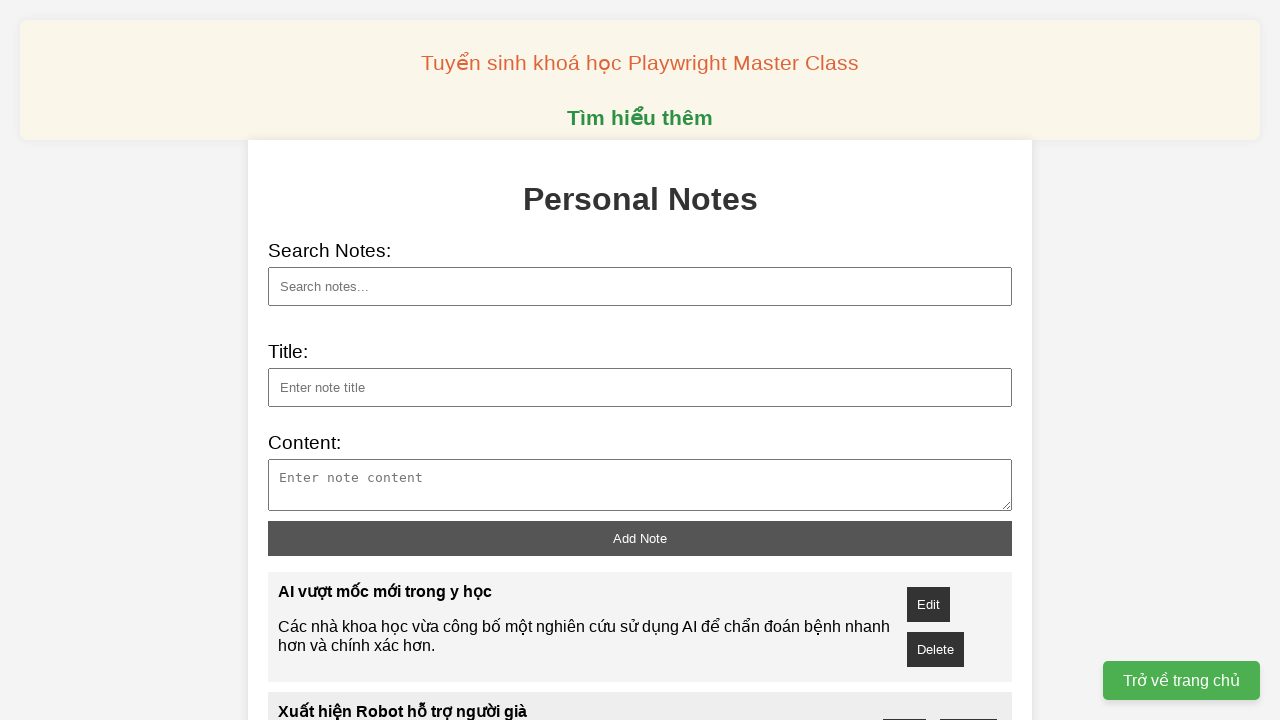

Filled note title field with 'Nhà máy sản xuất năng lượng sạch' on #note-title
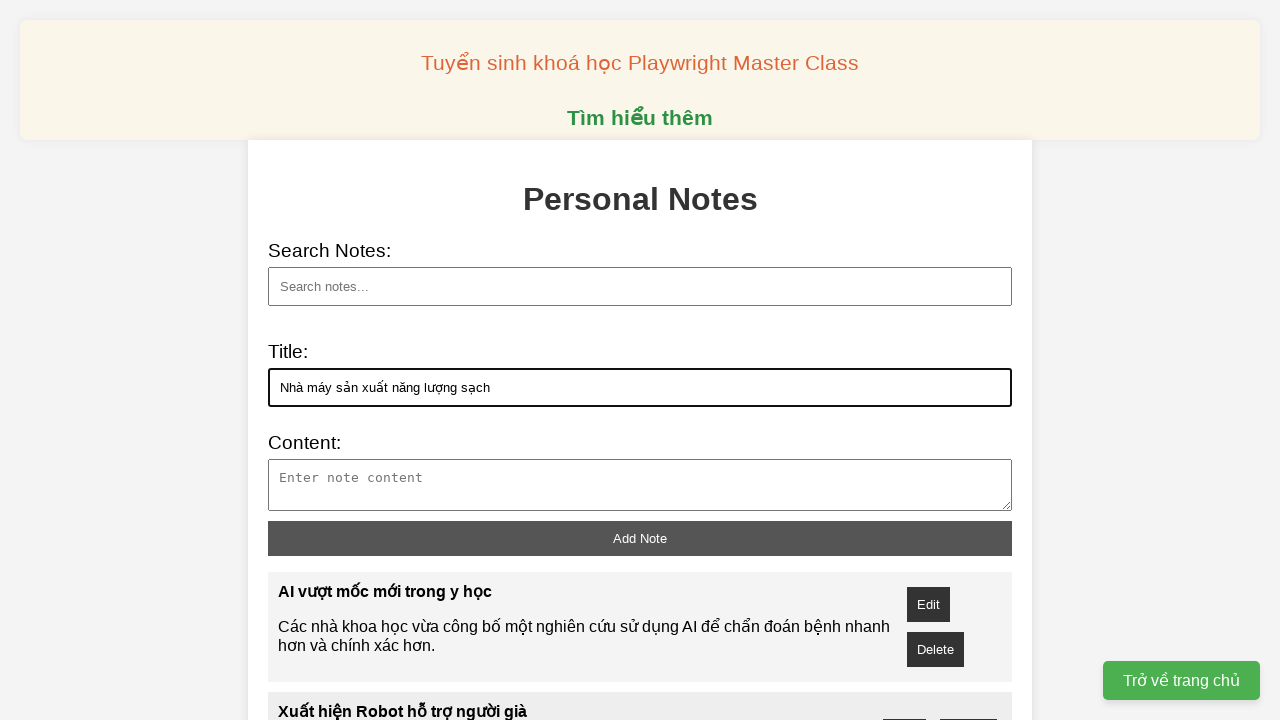

Filled note content field with content for 'Nhà máy sản xuất năng lượng sạch' on #note-content
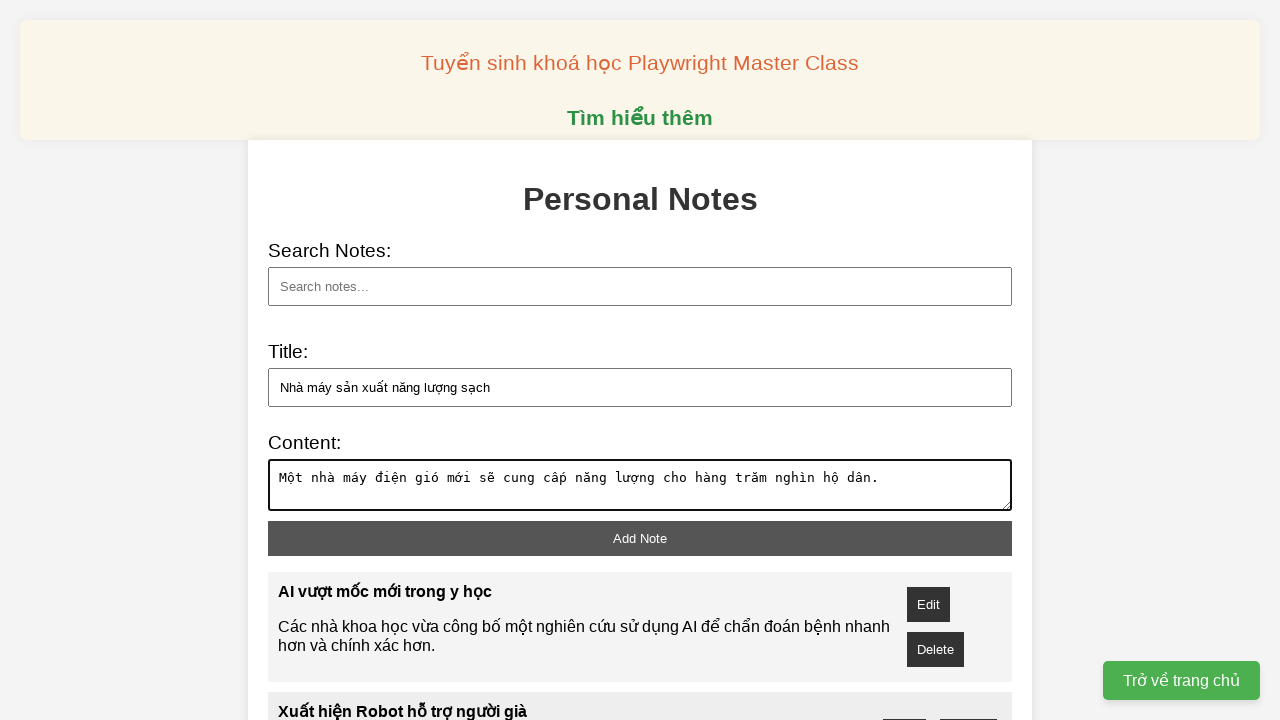

Clicked 'Add Note' button to save note 'Nhà máy sản xuất năng lượng sạch' at (640, 538) on #add-note
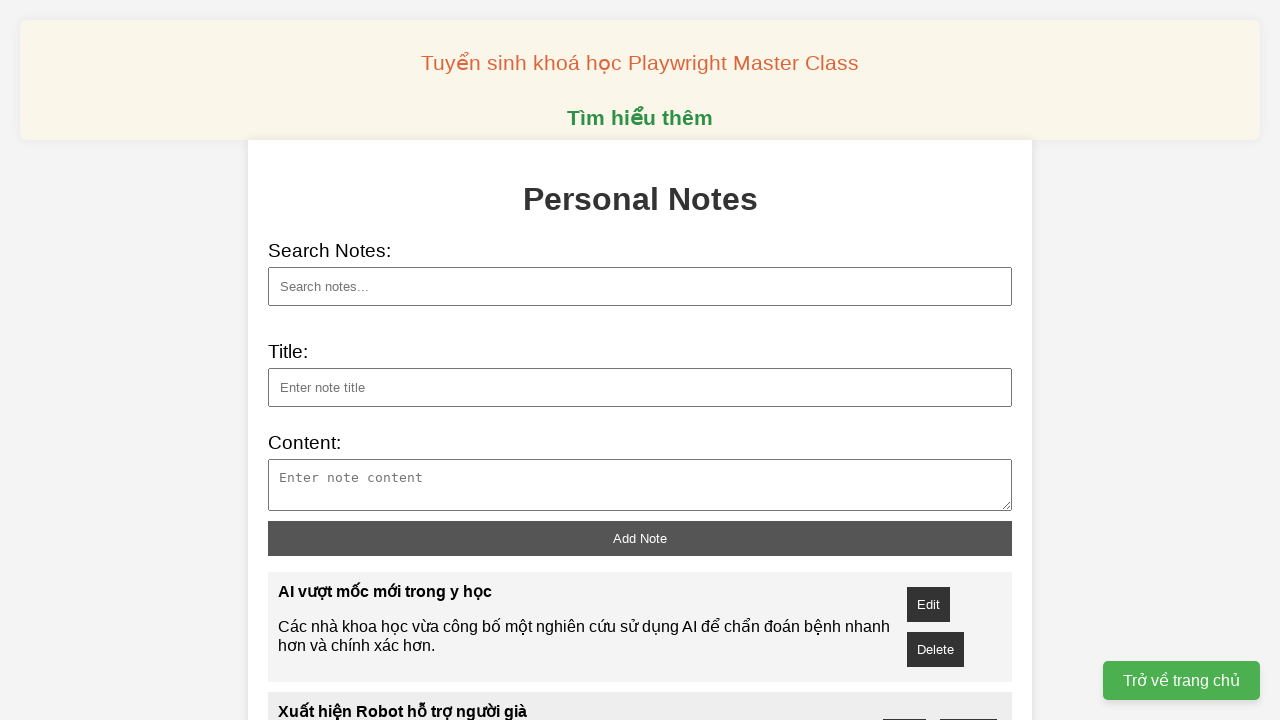

Filled note title field with 'Kính viễn vọng không gian hoạt động' on #note-title
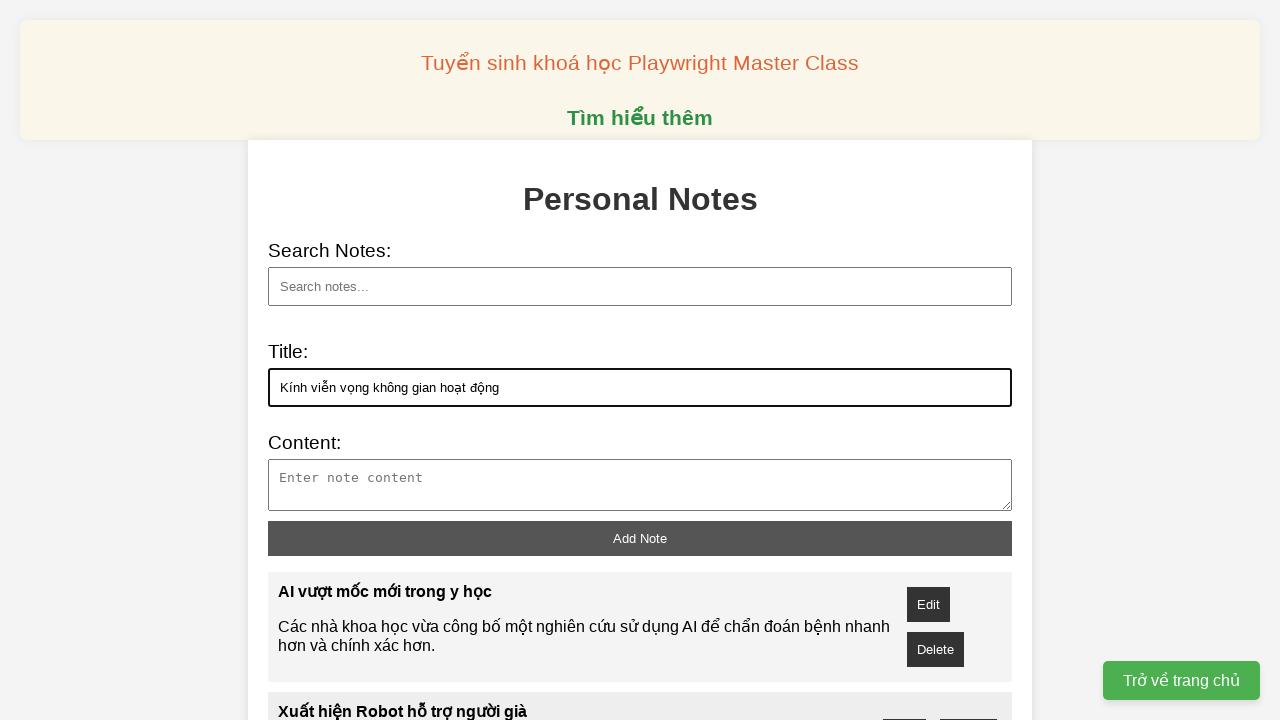

Filled note content field with content for 'Kính viễn vọng không gian hoạt động' on #note-content
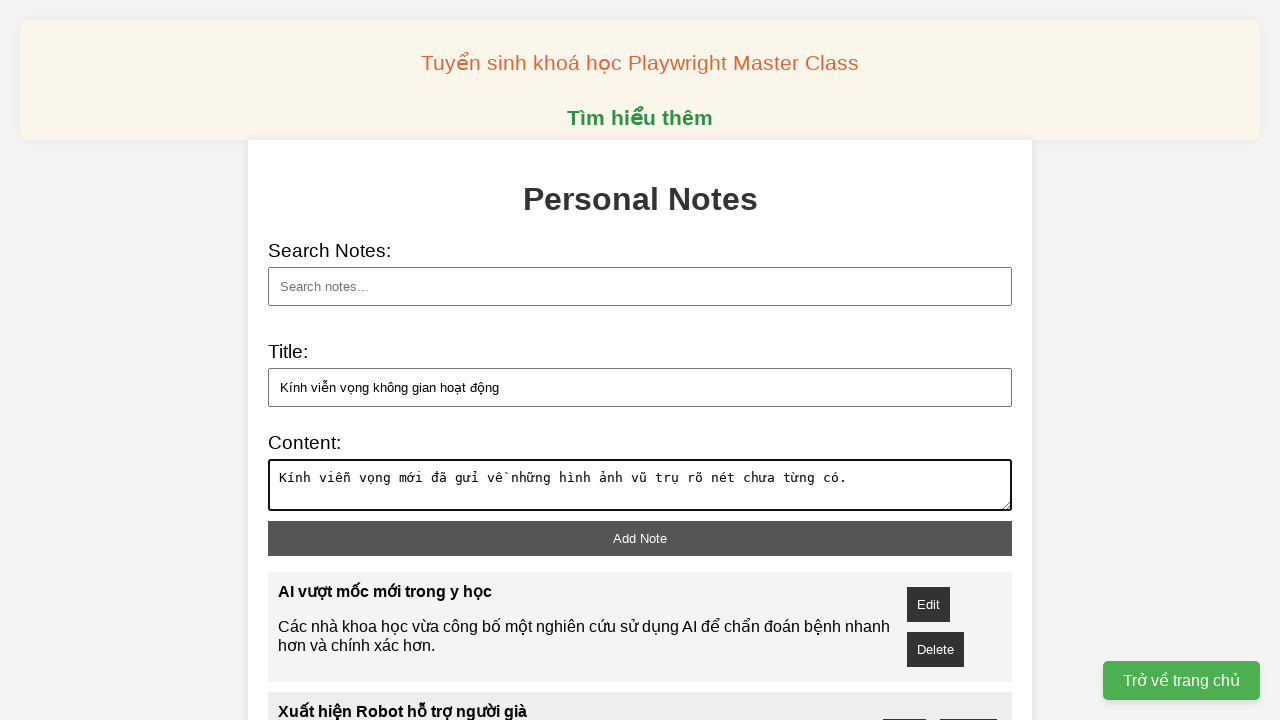

Clicked 'Add Note' button to save note 'Kính viễn vọng không gian hoạt động' at (640, 538) on #add-note
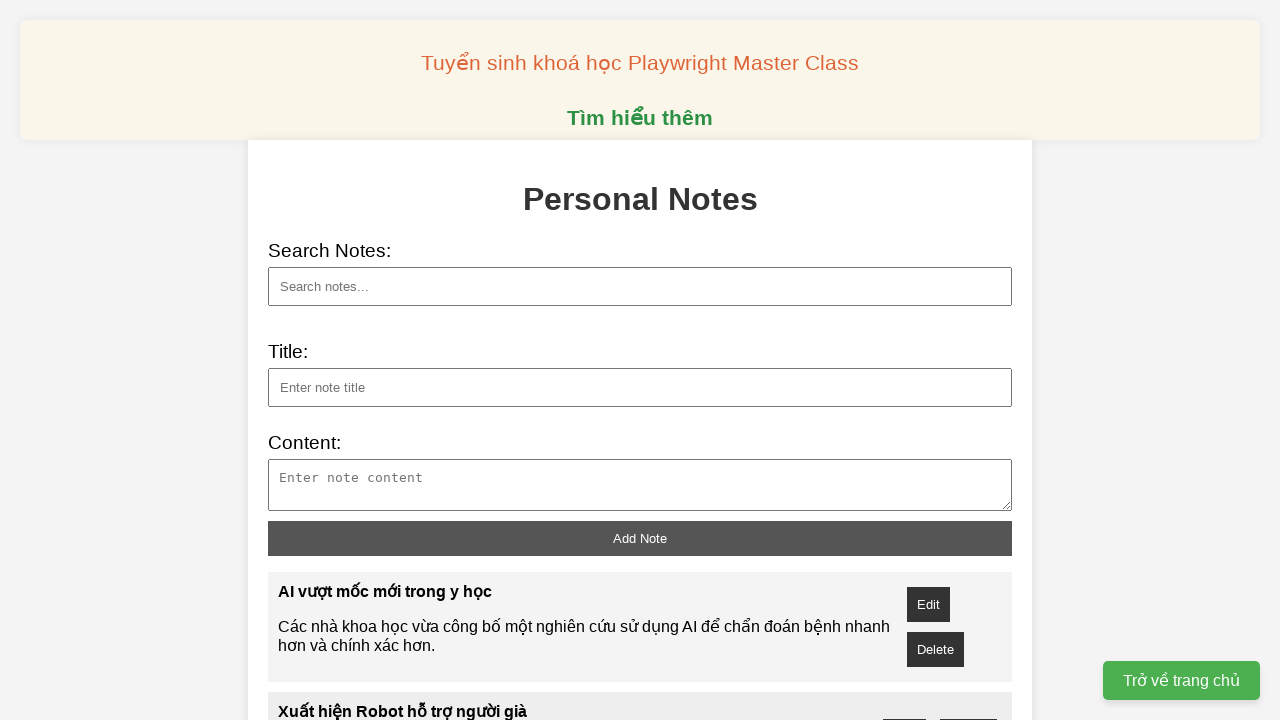

Filled search field with 'Tên lửa' to search for specific note on #search
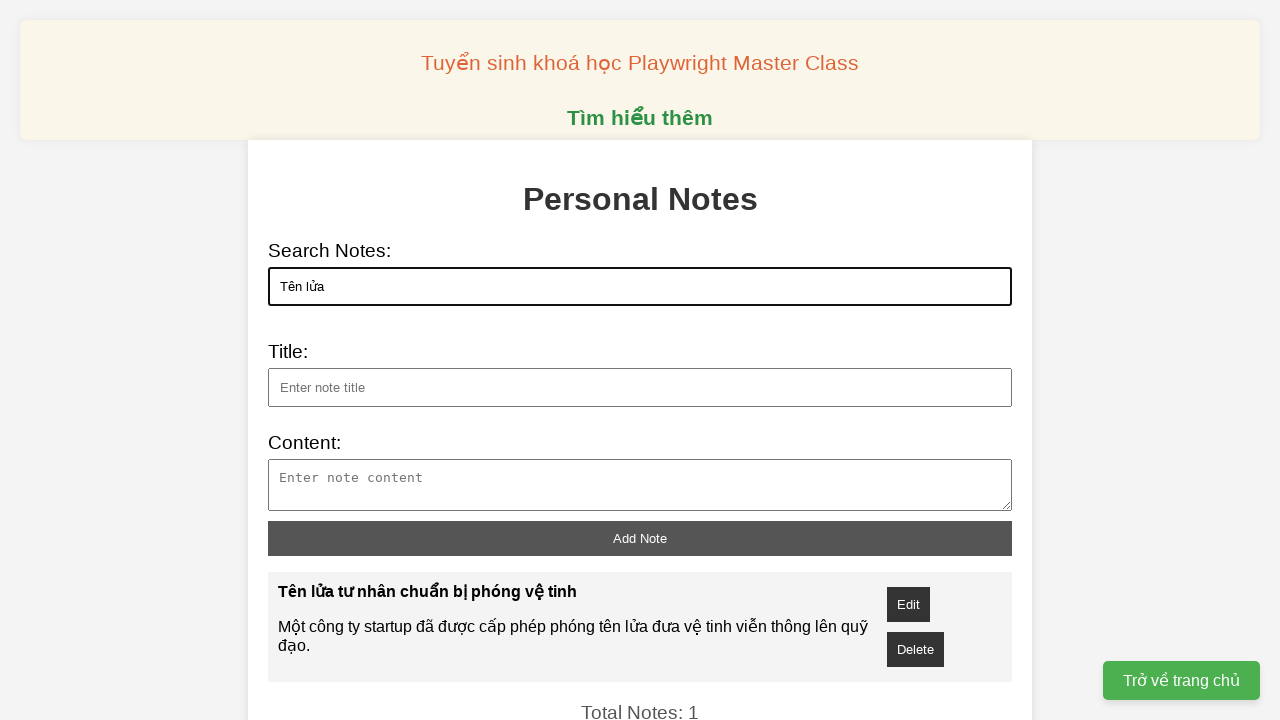

Search results appeared showing note with 'Tên lửa' in title
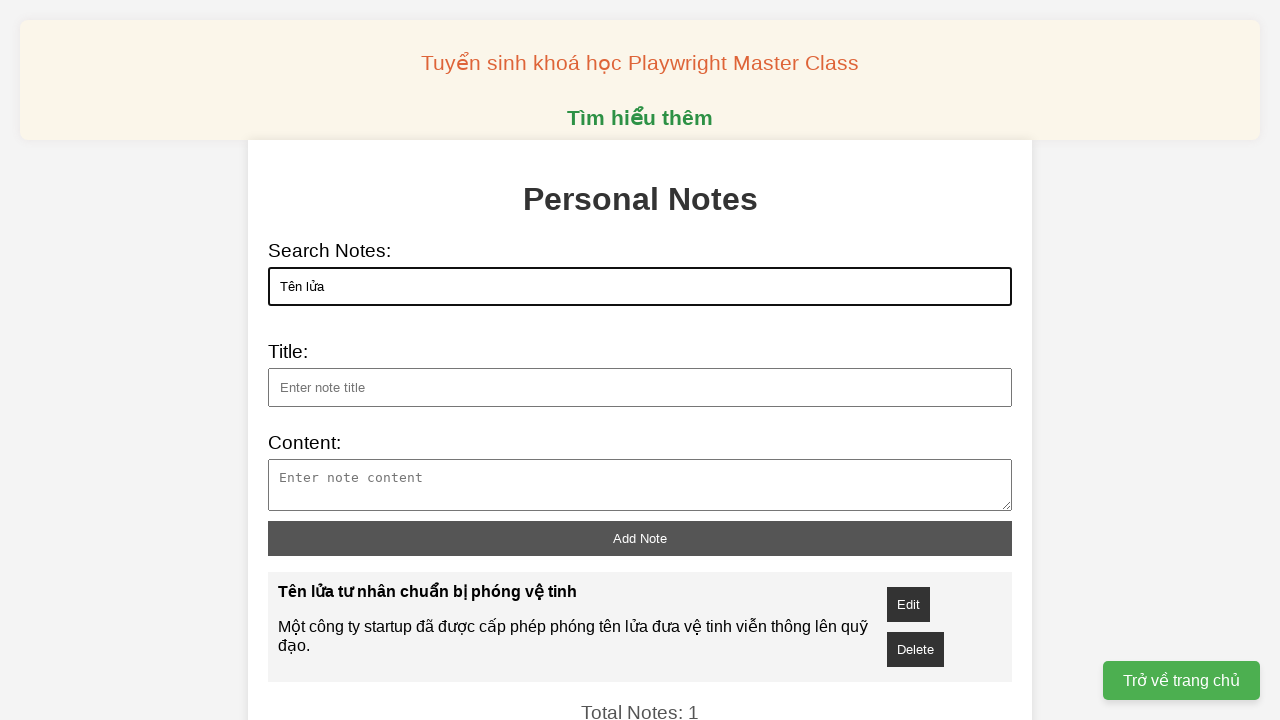

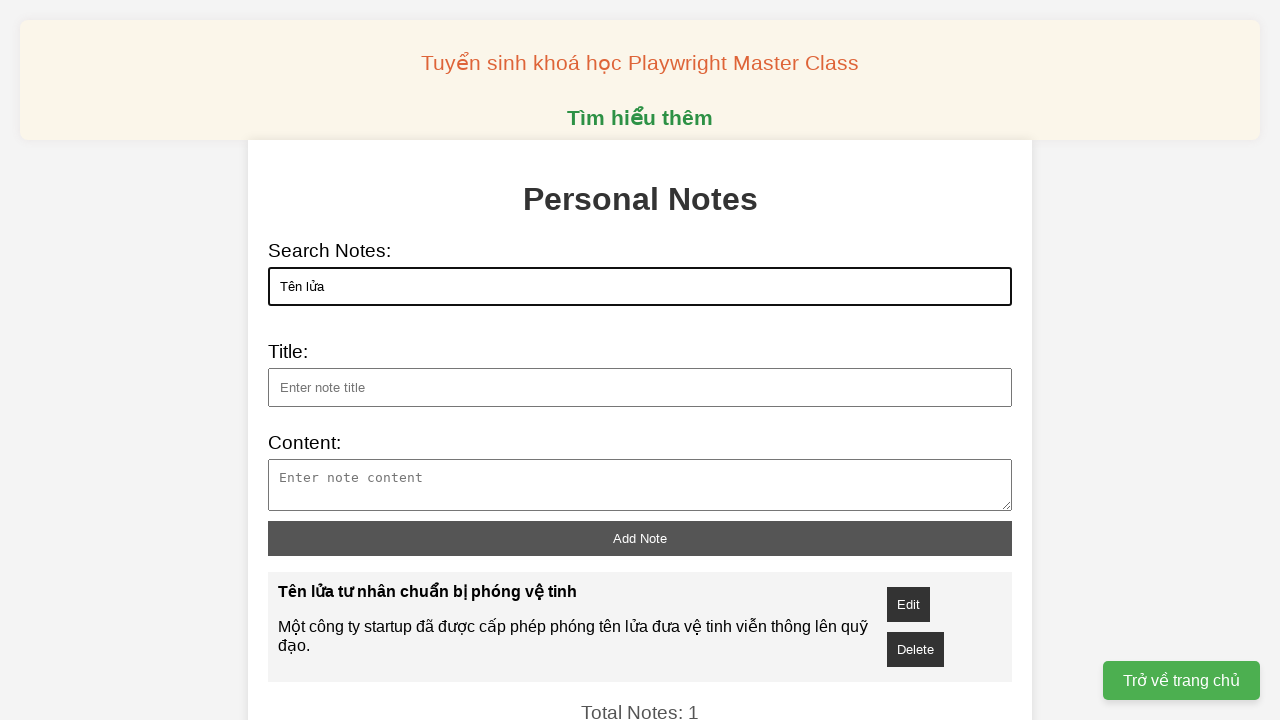